Tests navigation on a coffee shop website by clicking on the Staff link, a card button, and then the main site link.

Starting URL: https://mypollycoffee.tilda.ws

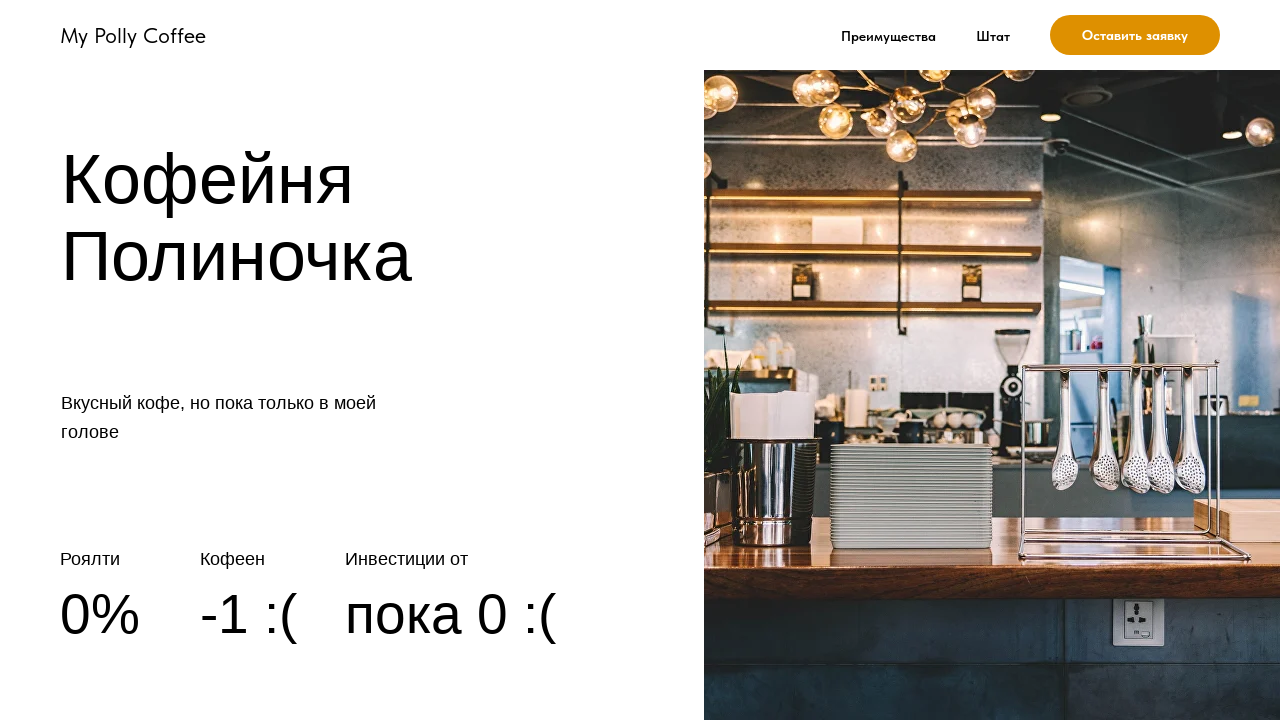

Clicked on Staff (Штат) link at (993, 36) on text=Штат
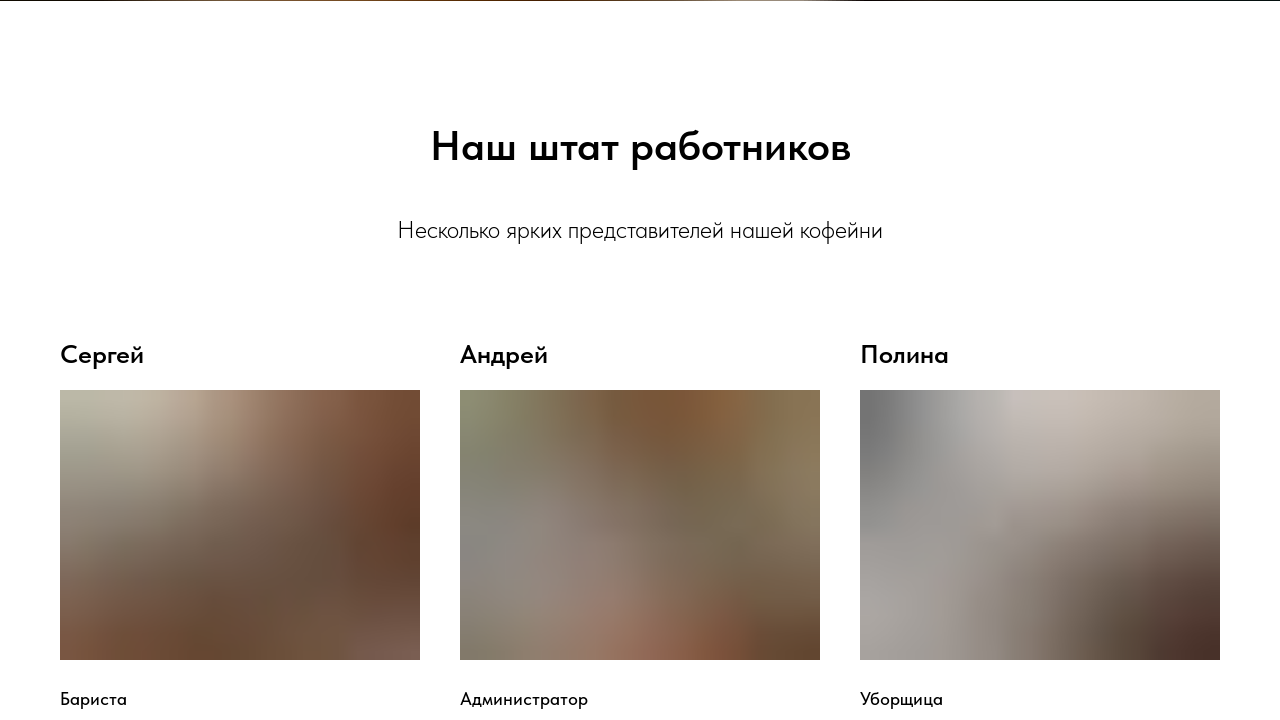

Clicked on card button at (134, 361) on #cardbtn1_664328264
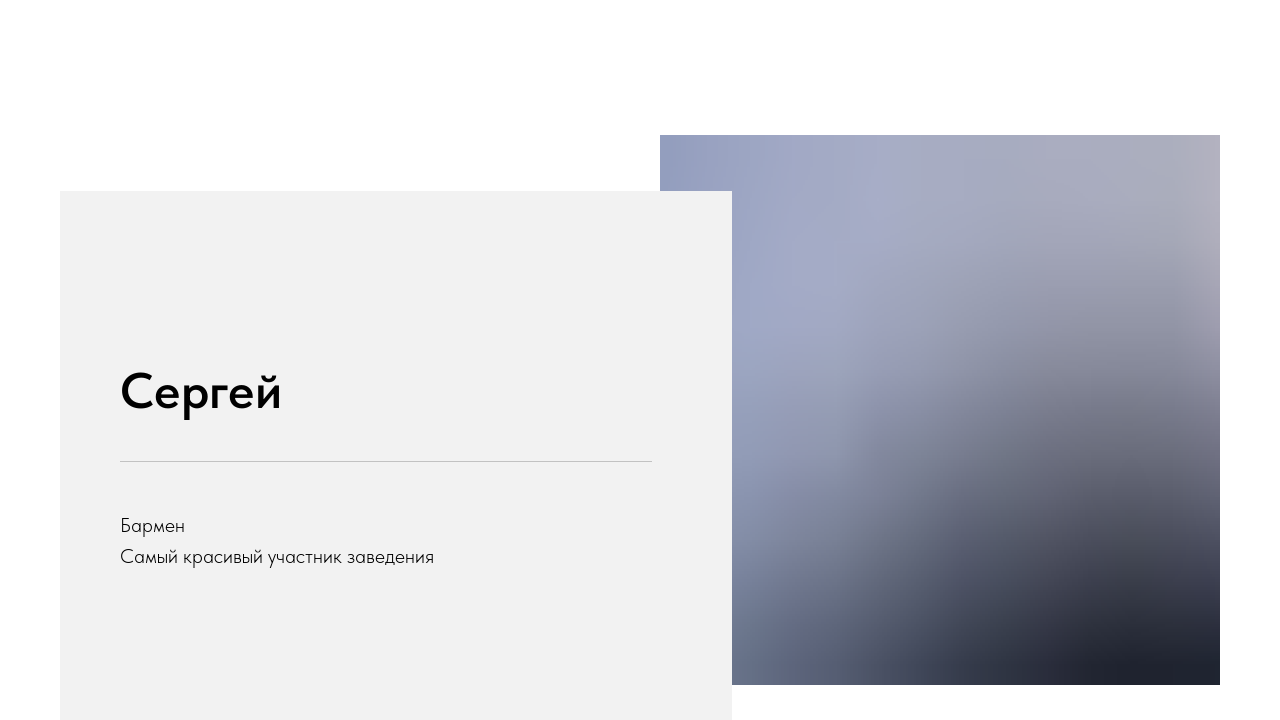

Clicked on My Polly Coffee main site link at (836, 361) on text=My Polly Coffee
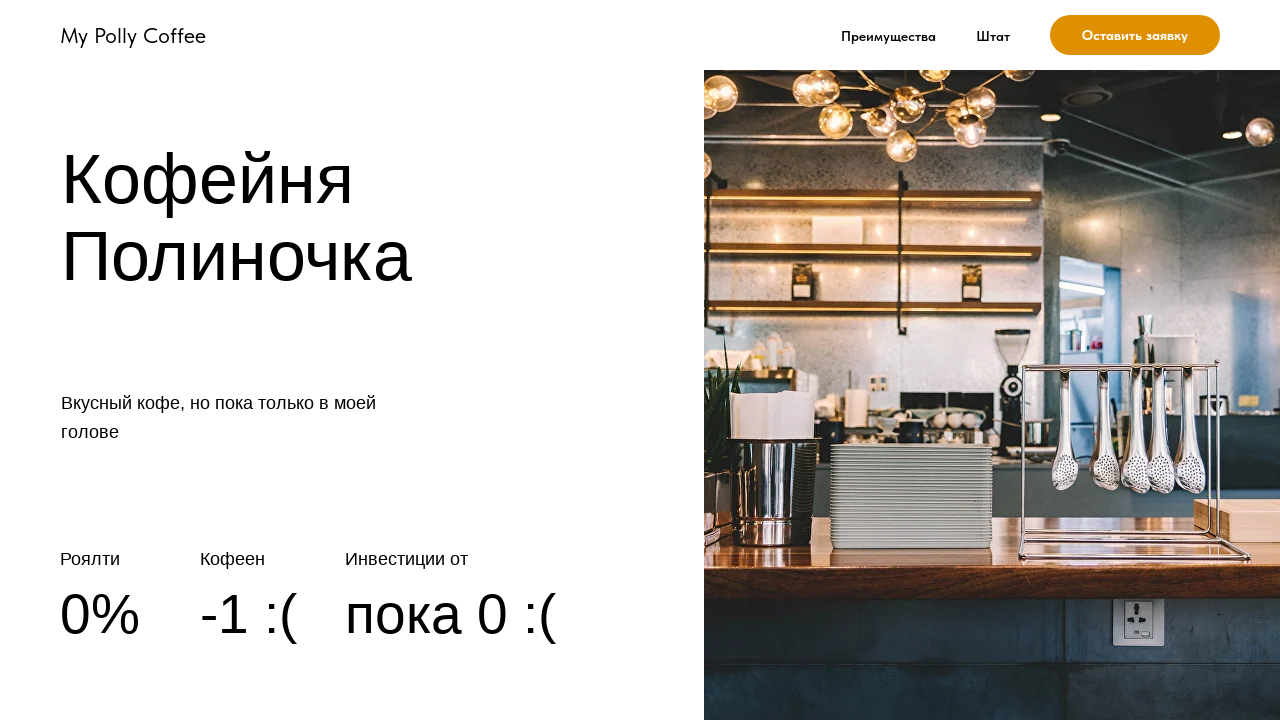

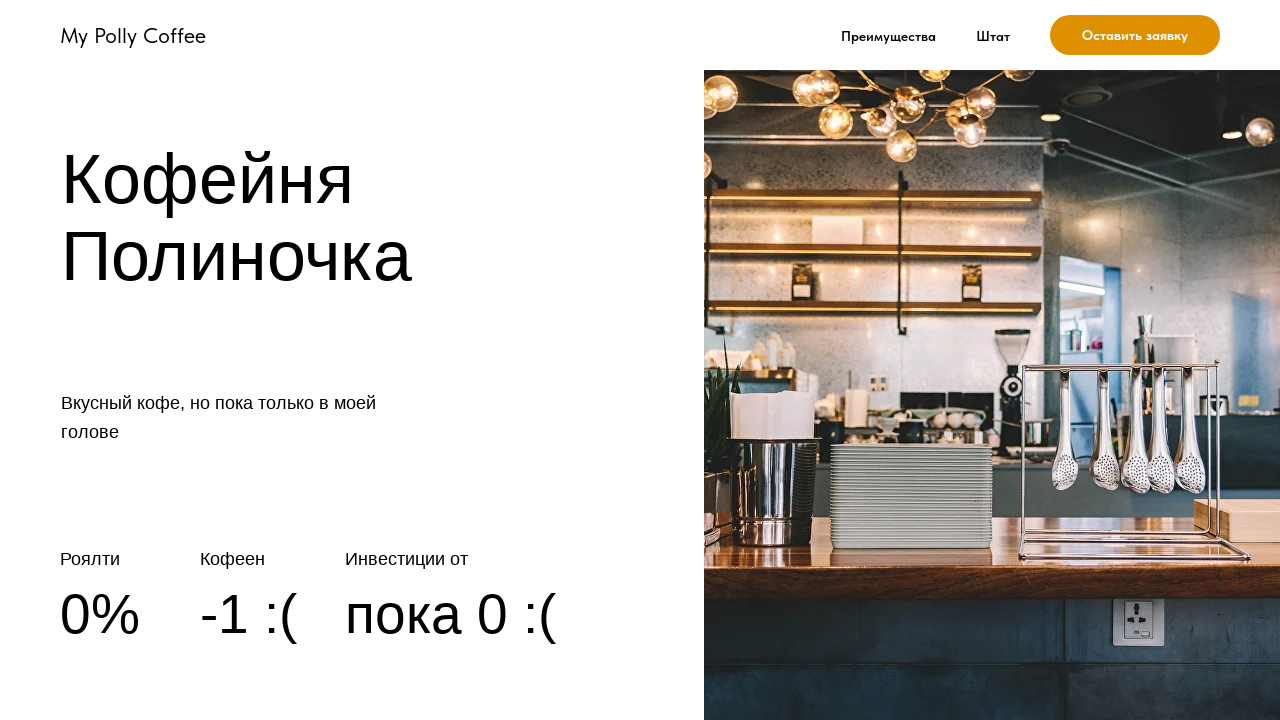